Tests a loading images page by waiting for images to finish loading (indicated by "Done!" text) and then verifying the third image is present

Starting URL: https://bonigarcia.dev/selenium-webdriver-java/loading-images.html

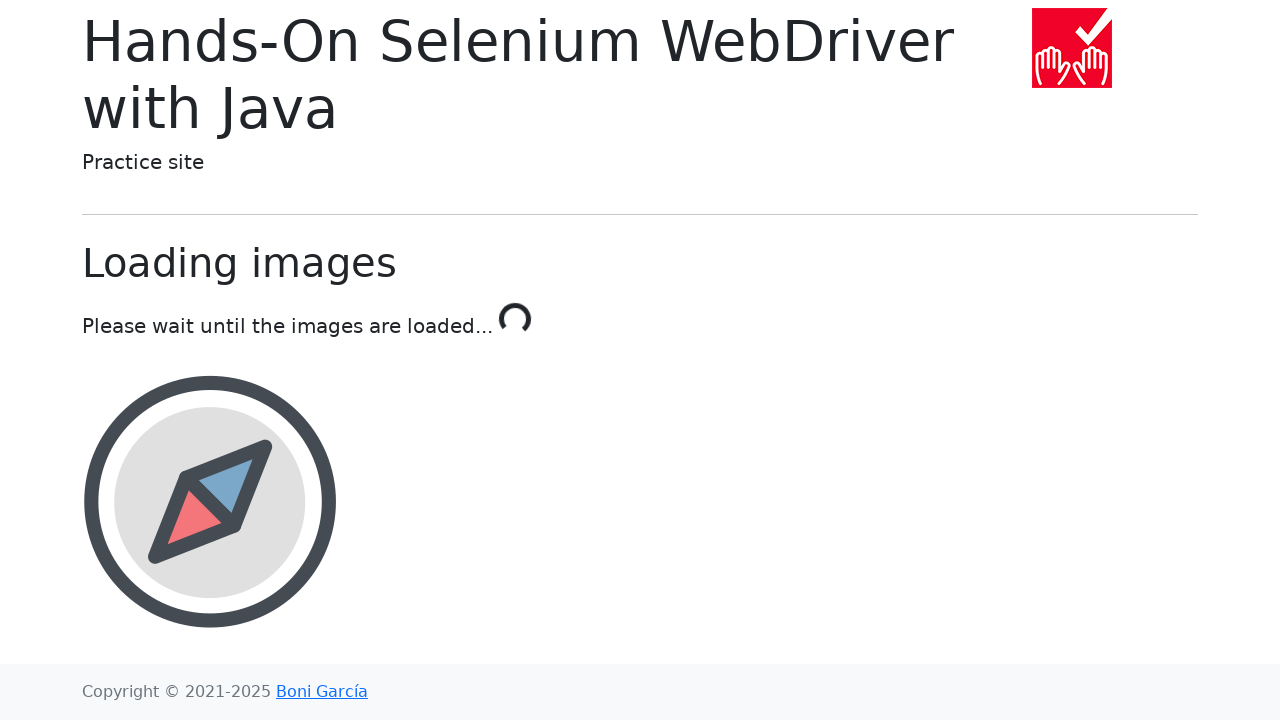

Navigated to loading images test page
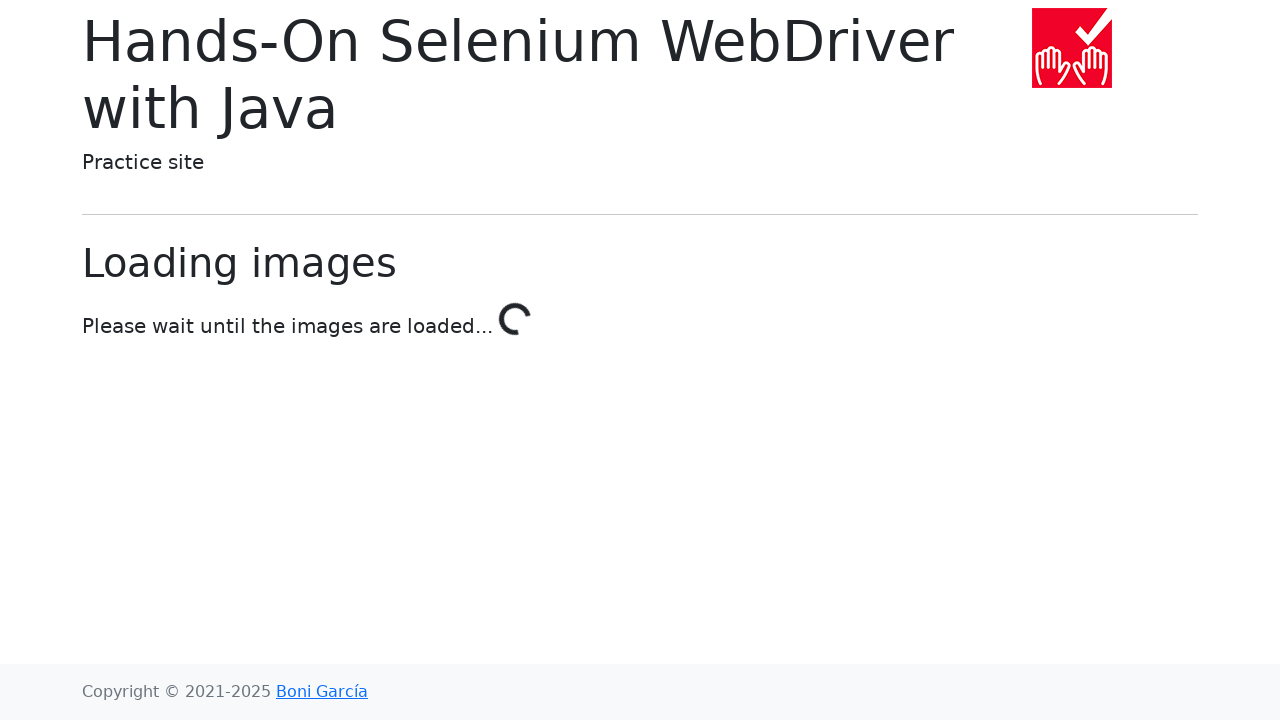

Waited for 'Done!' text to appear, indicating all images have finished loading
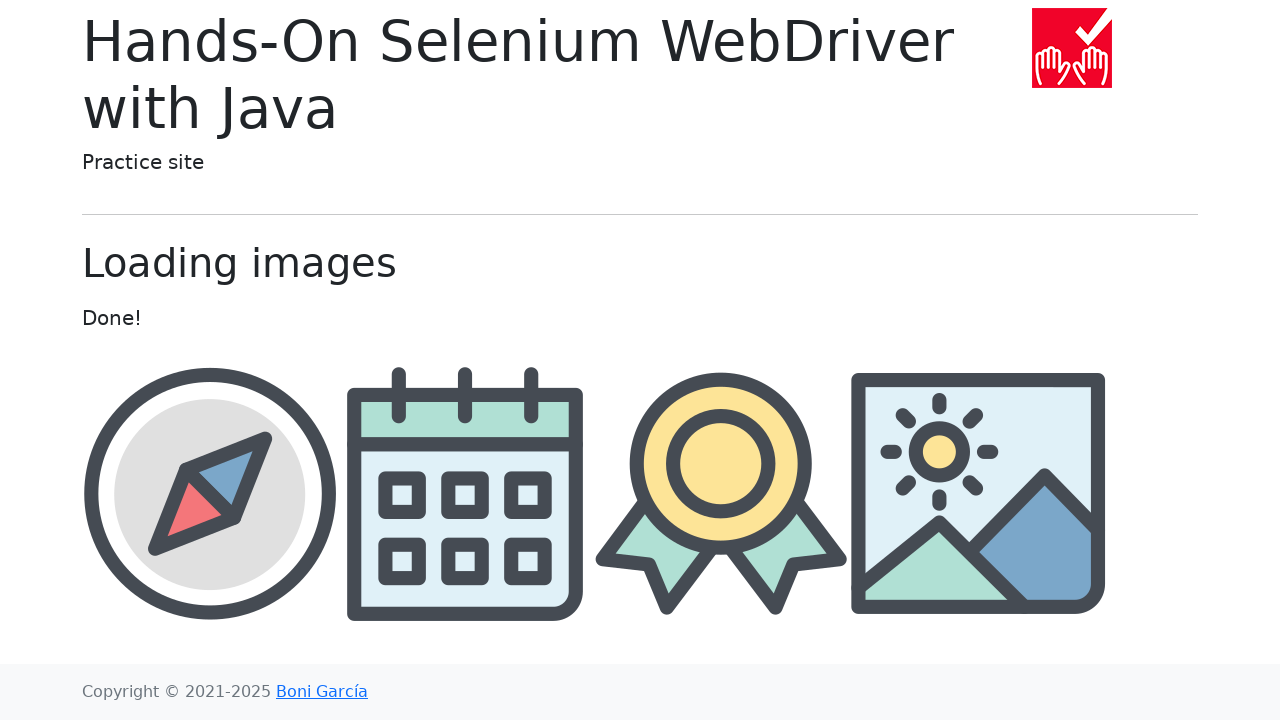

Verified third image is present in image container
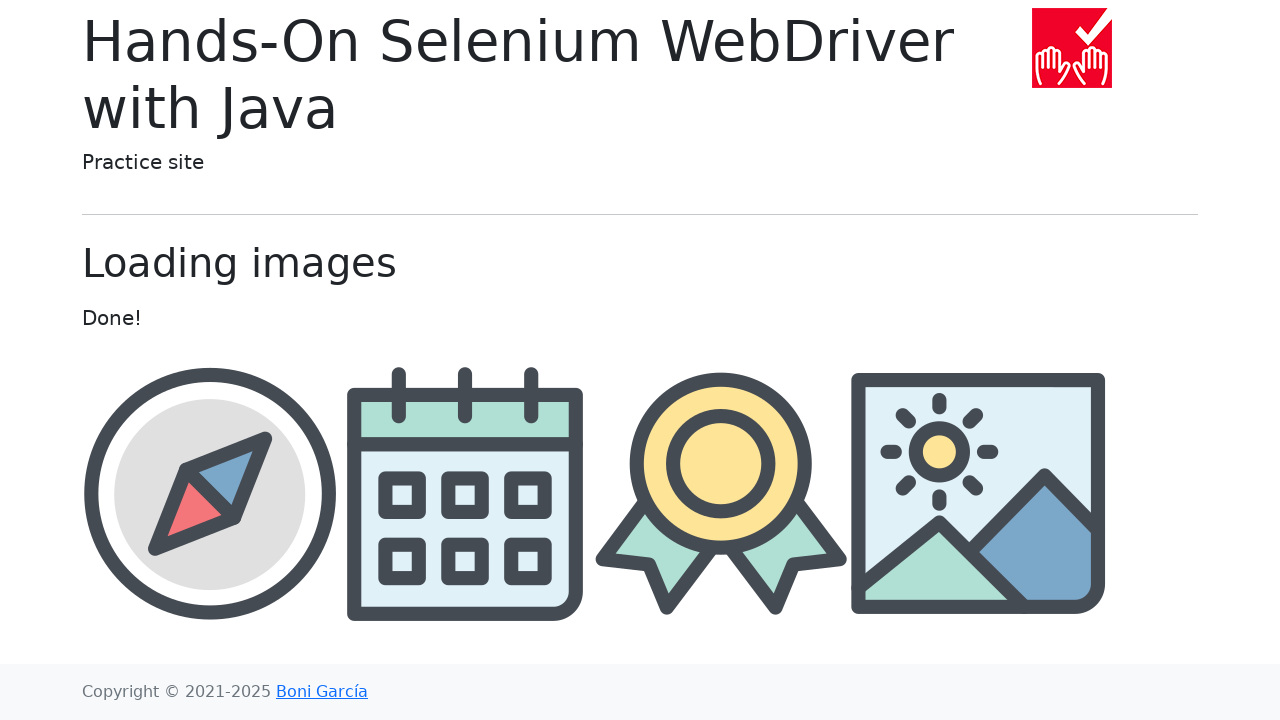

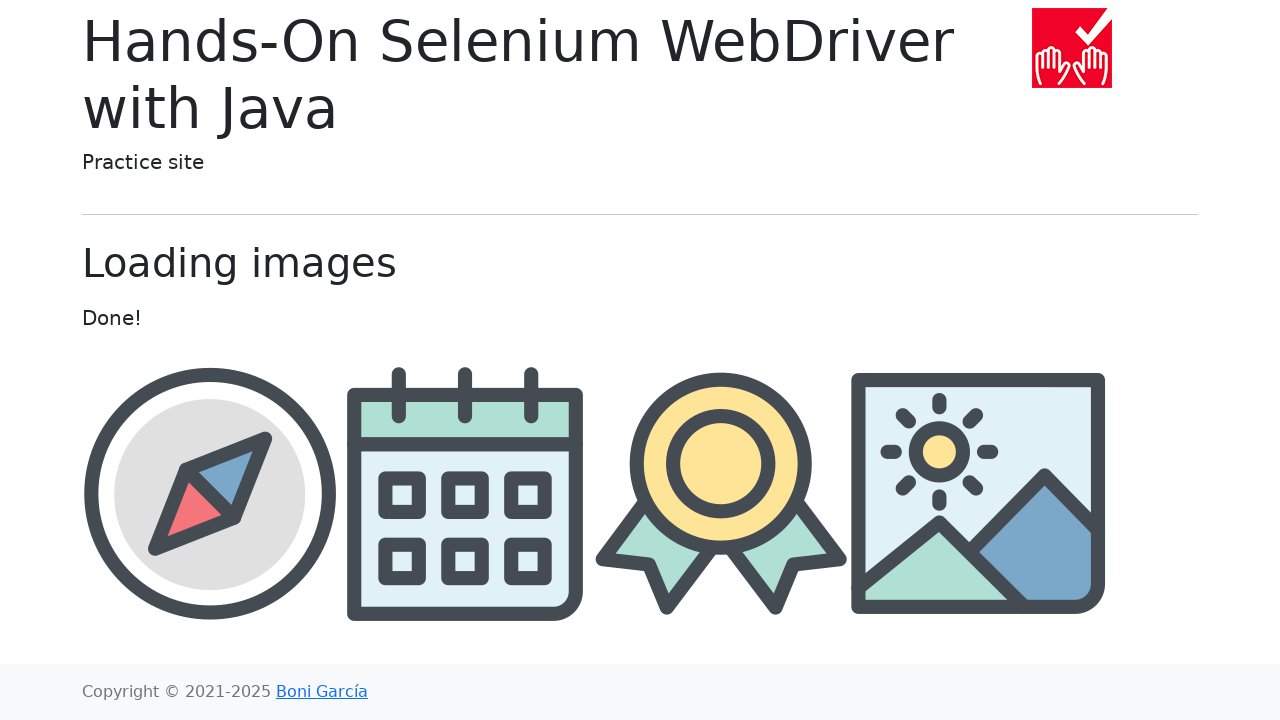